Tests adding a todo item with special symbols and verifying it displays correctly

Starting URL: https://todomvc.com/examples/react/dist/

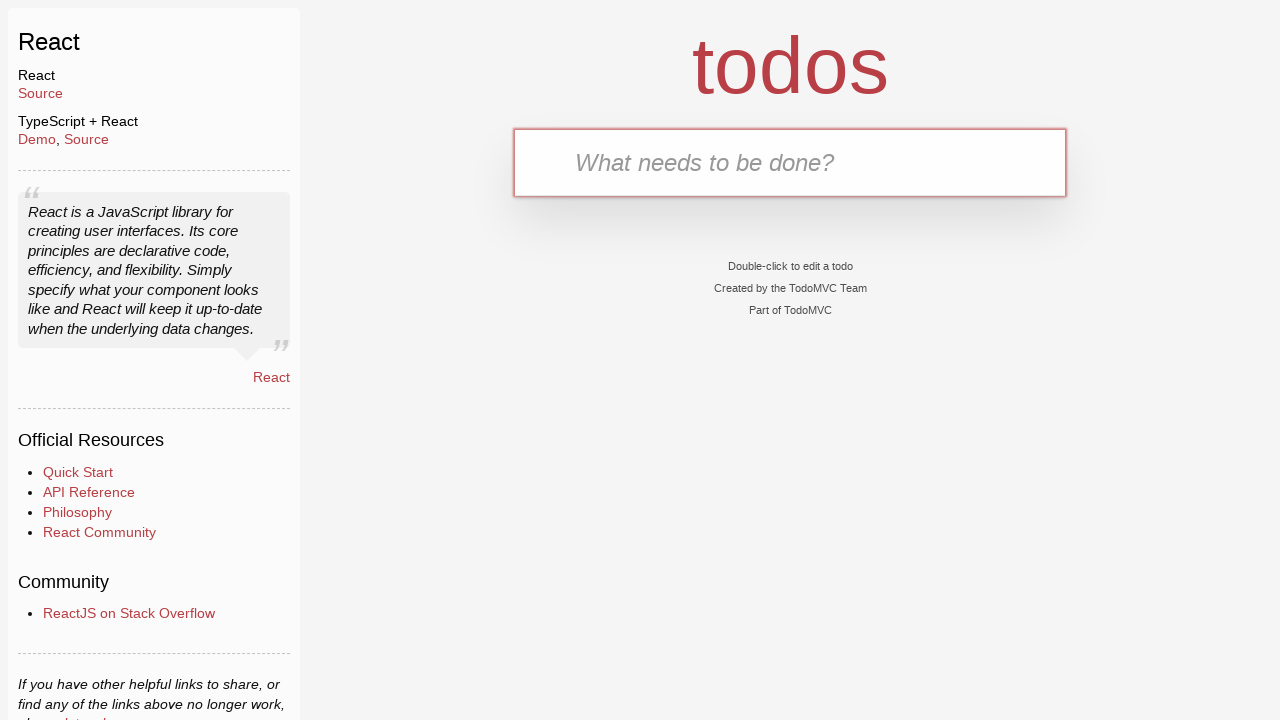

Filled new todo input with special symbols '!@£$' on .new-todo
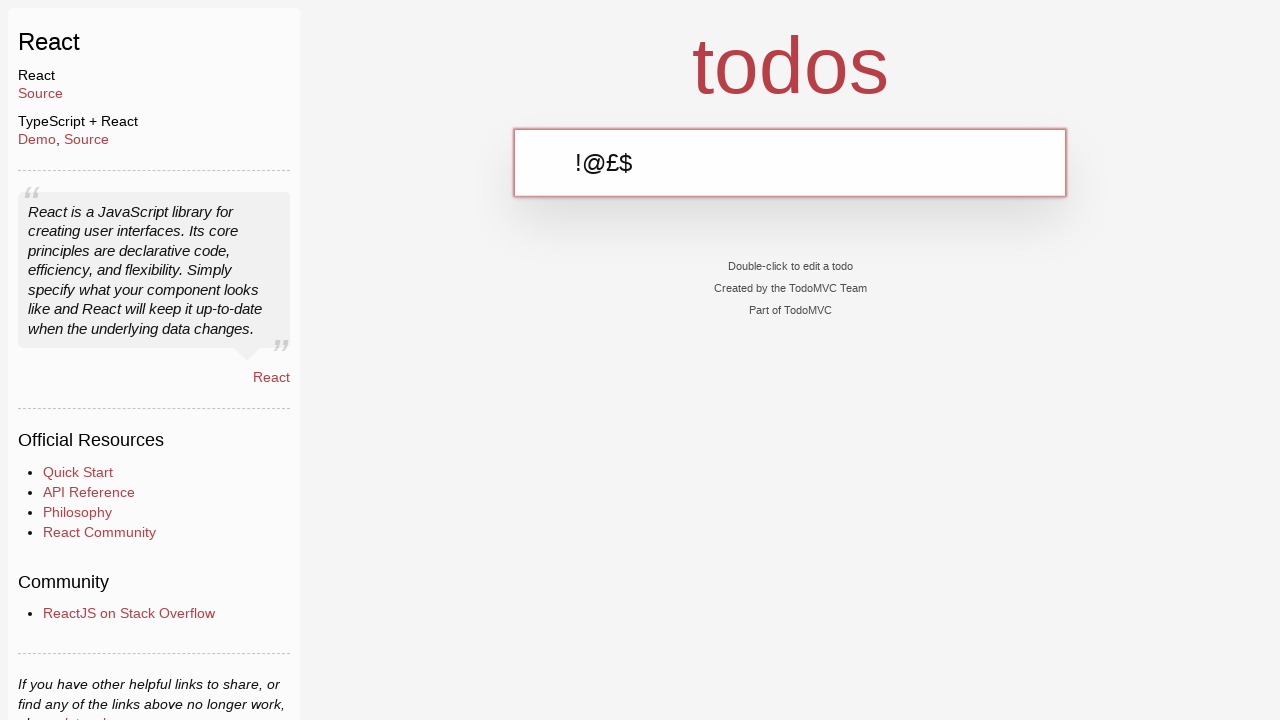

Pressed Enter to submit the todo item with symbols on .new-todo
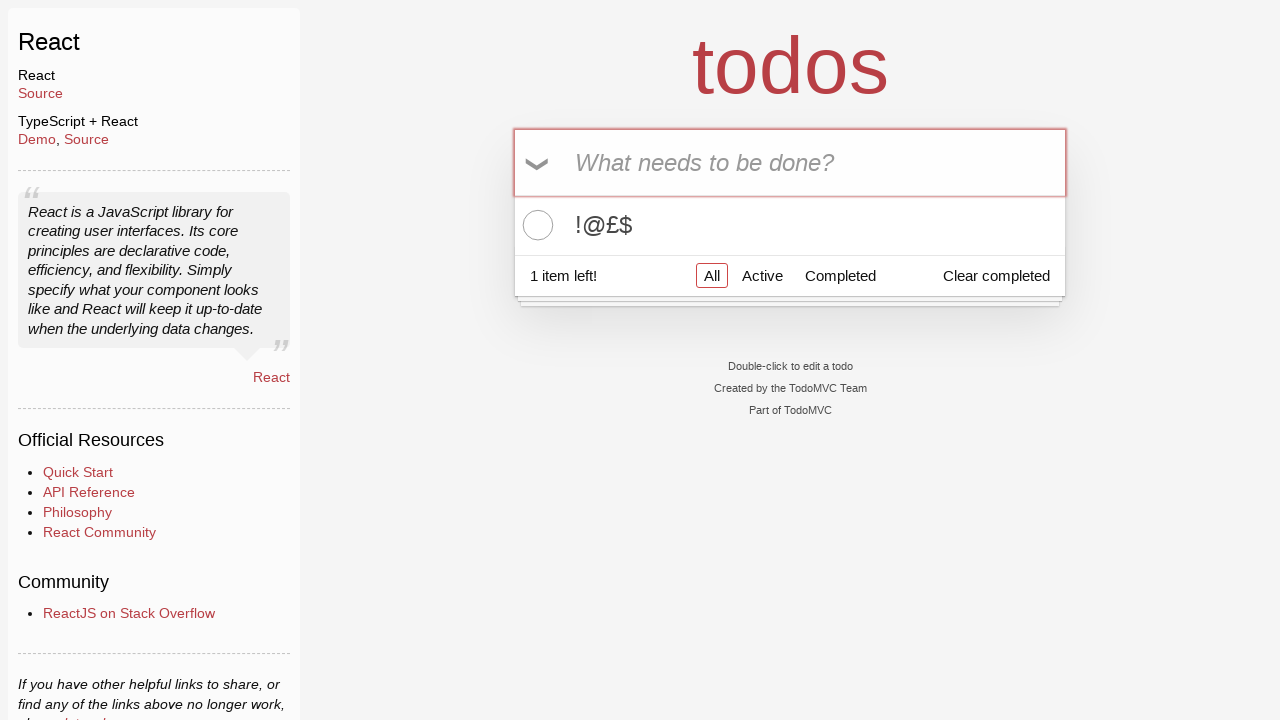

Verified todo item with special symbols displays in the list
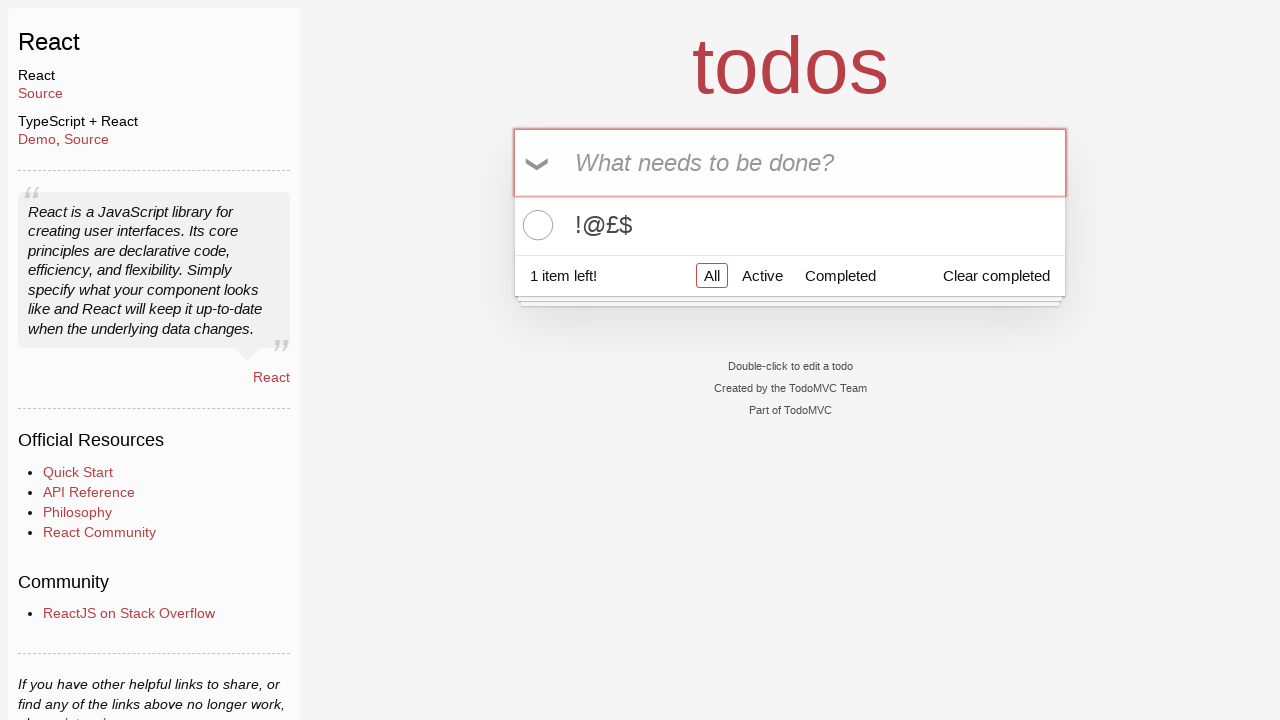

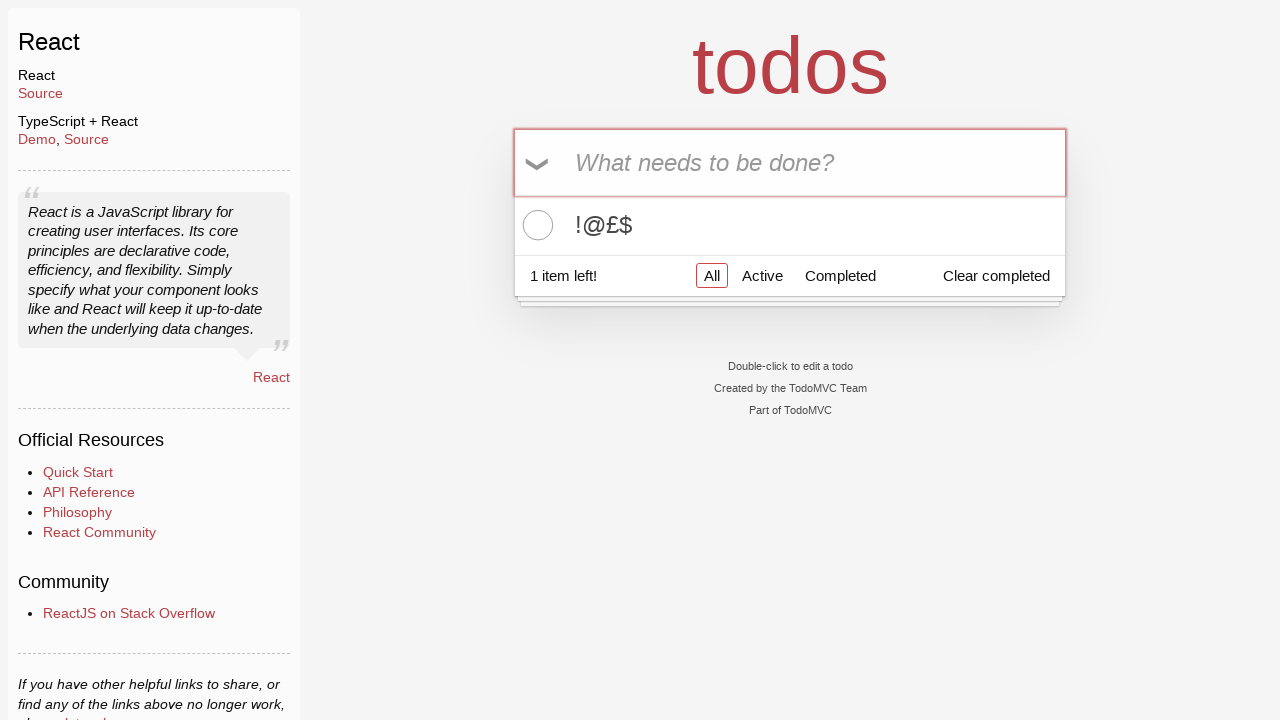